Tests navigation through Test Automation University website by clicking on certificates and top 100 students links, then verifying student list is displayed

Starting URL: https://testautomationu.applitools.com/

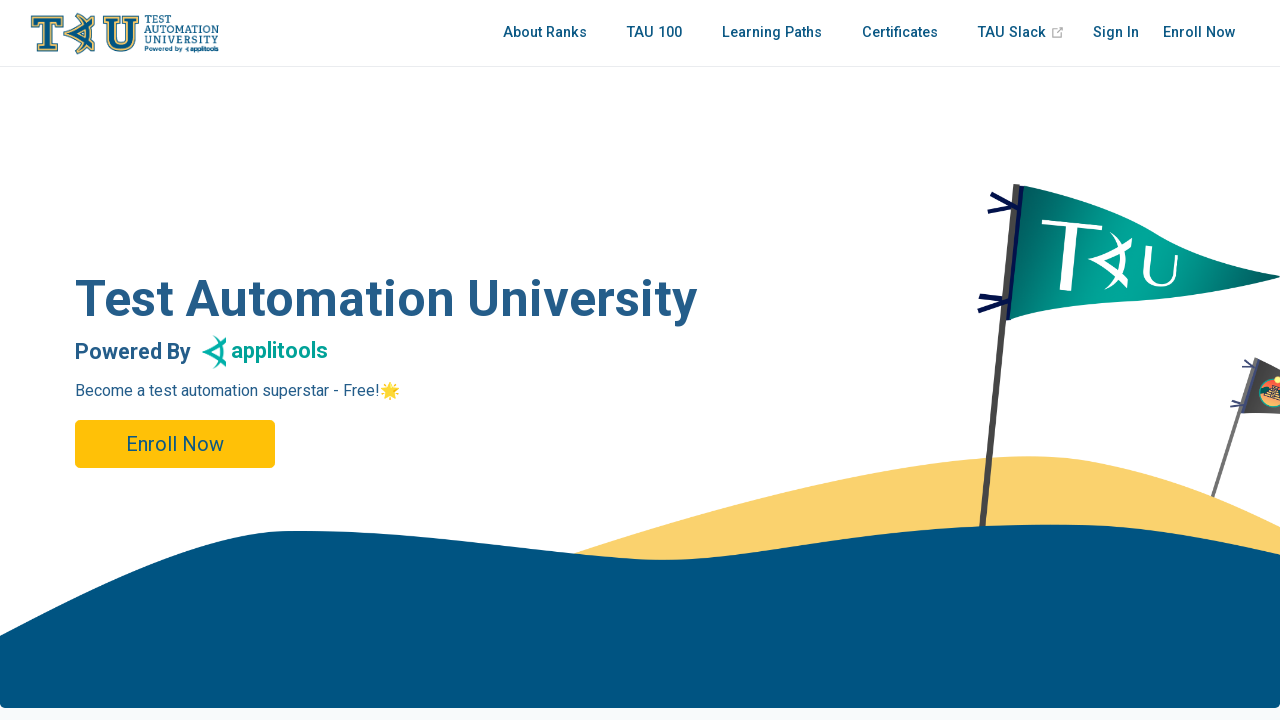

Clicked on certificates link in navigation at (900, 33) on xpath=//nav[@class='nav-links can-hide']/div/a[@href='/certificate/index.html']
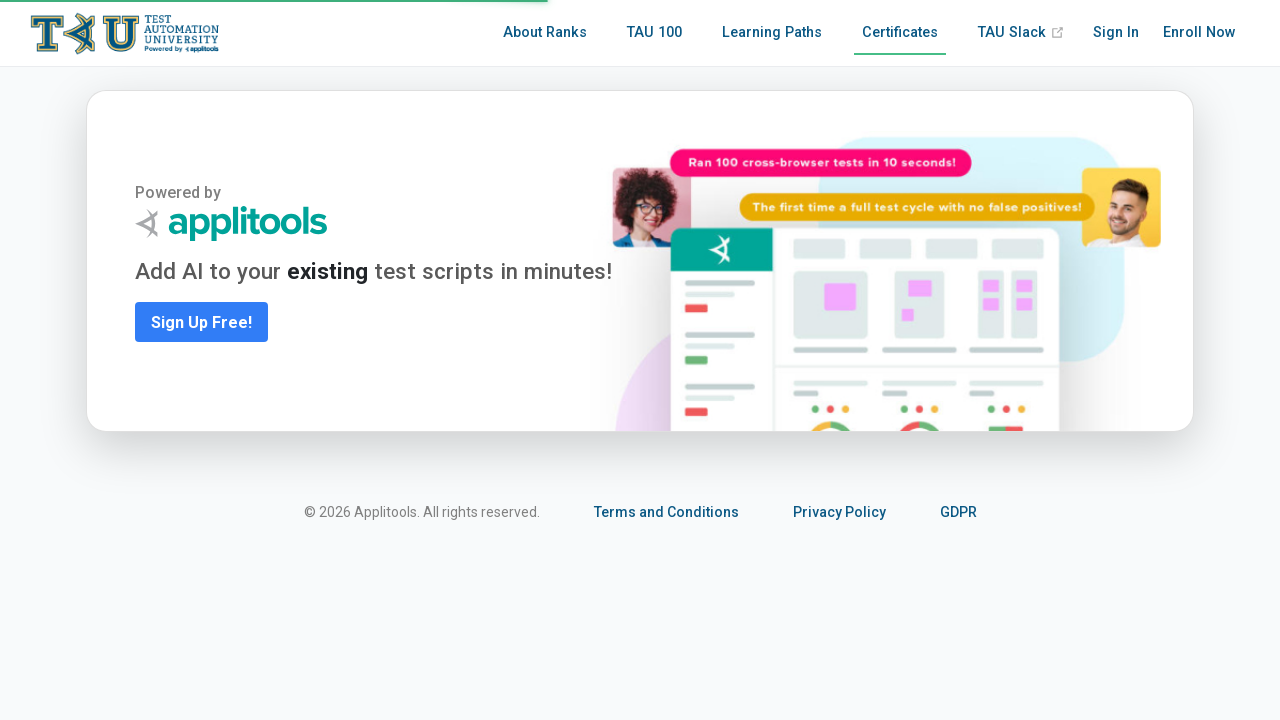

Clicked on top 100 students link in navigation at (654, 33) on xpath=//nav[@class='nav-links can-hide']/div/a[@href='/tau100.html']
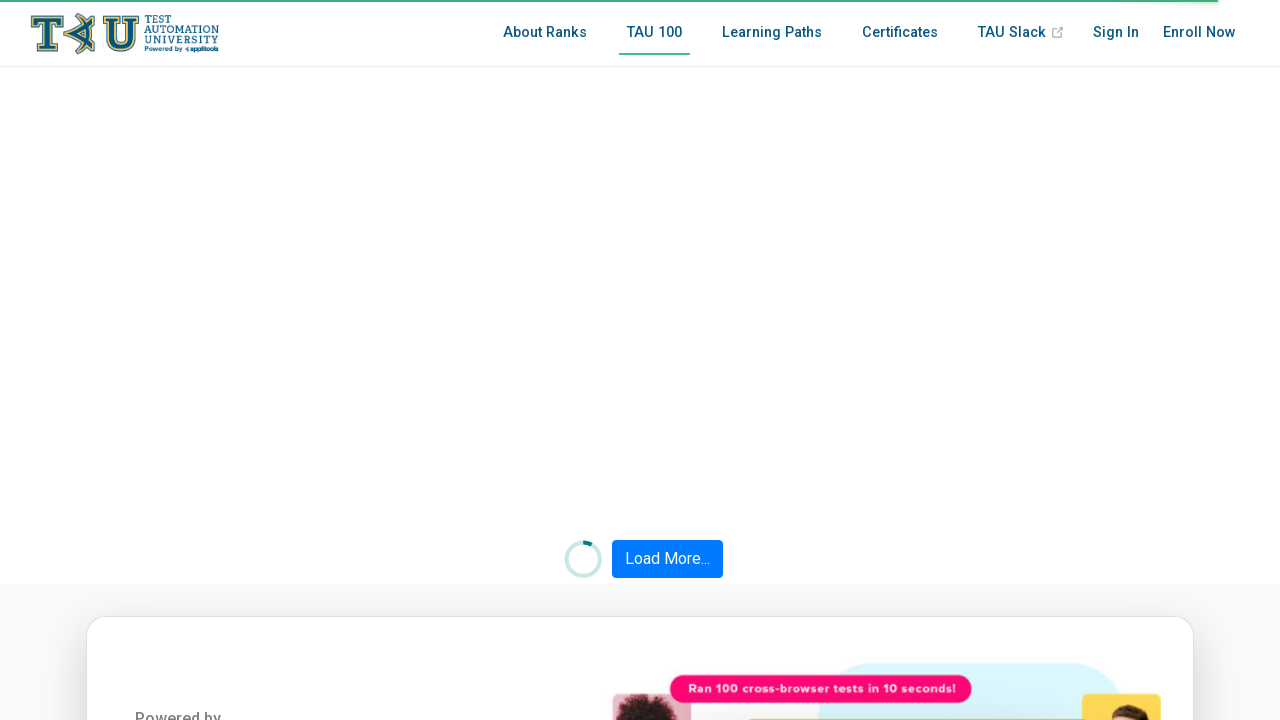

Student list loaded successfully
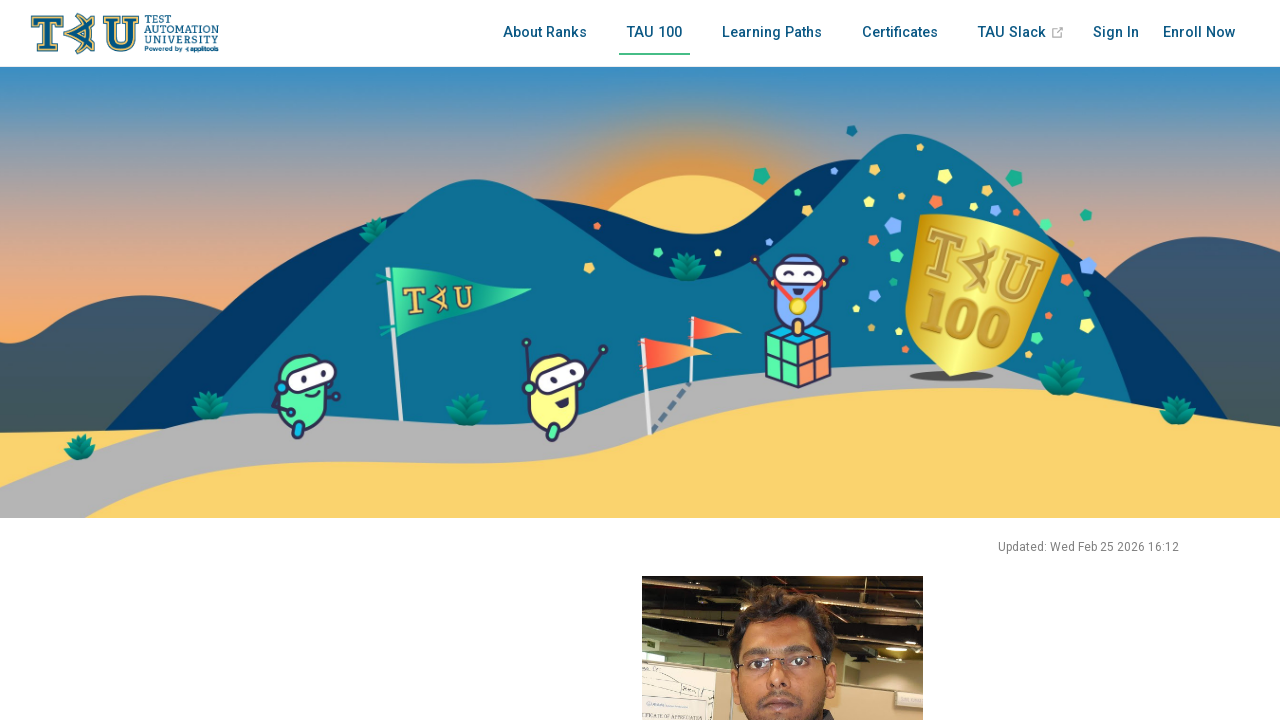

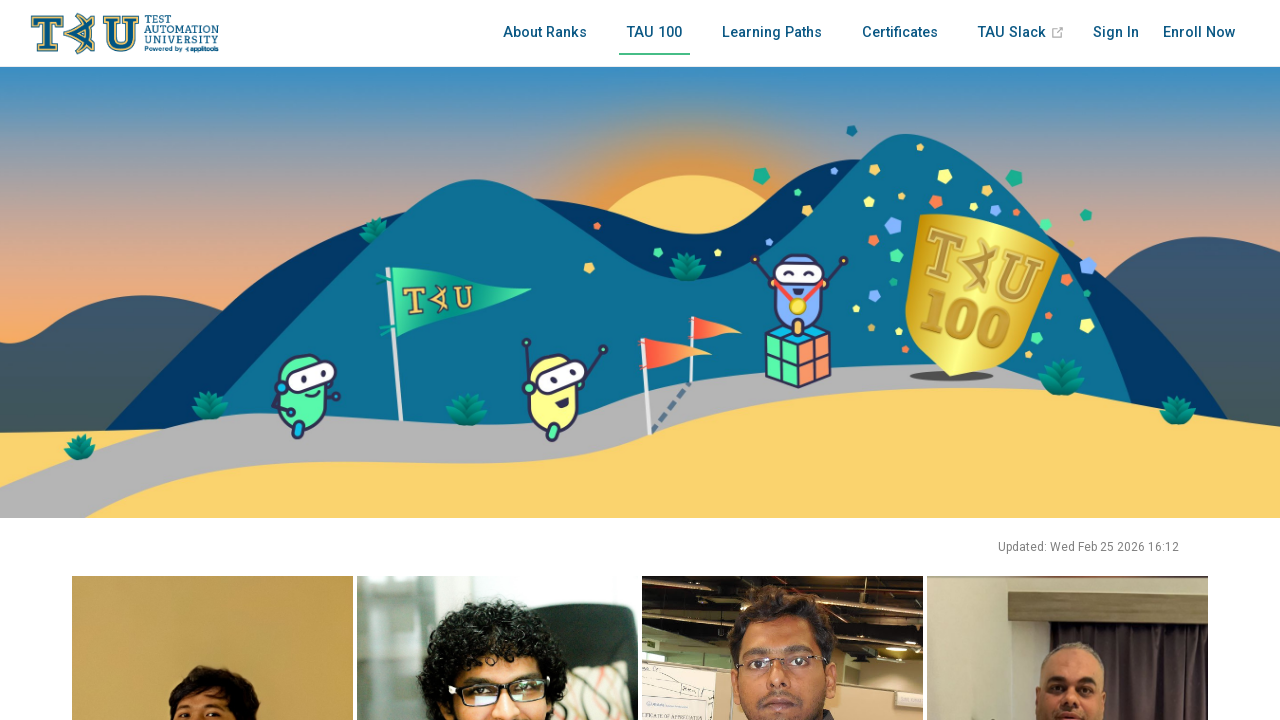